Navigates to a League of Legends esports livestream page and watches it for a period of time with reduced network conditions

Starting URL: https://lolesports.com/live/

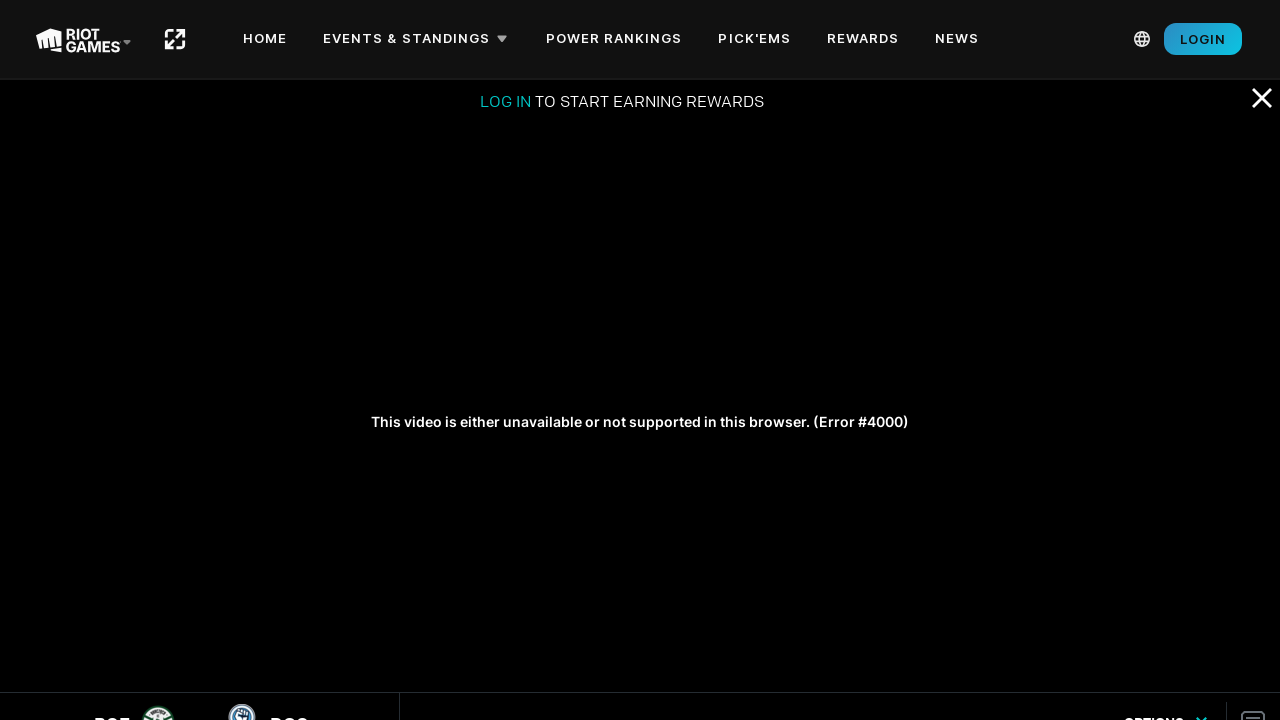

Extracted current league from URL
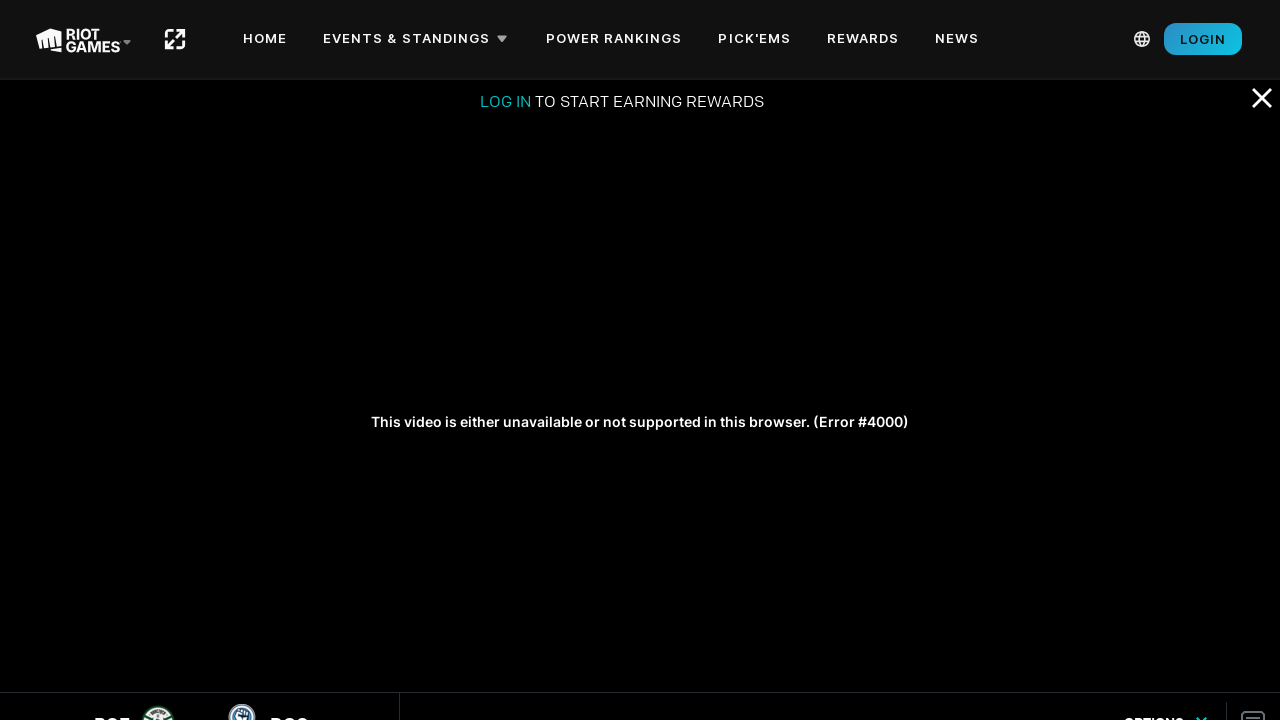

Navigated to League of Legends esports livestream: https://lolesports.com/live/rift_legends/rift_legends
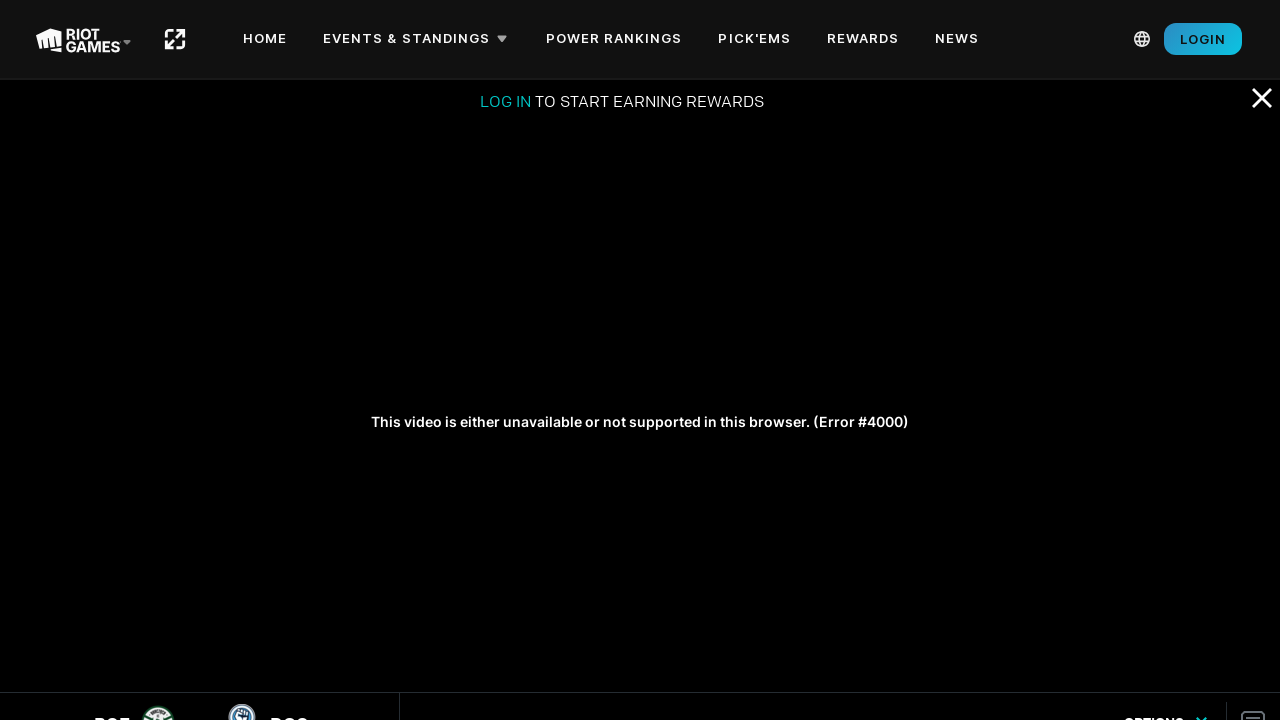

Waited 30 seconds for livestream to load
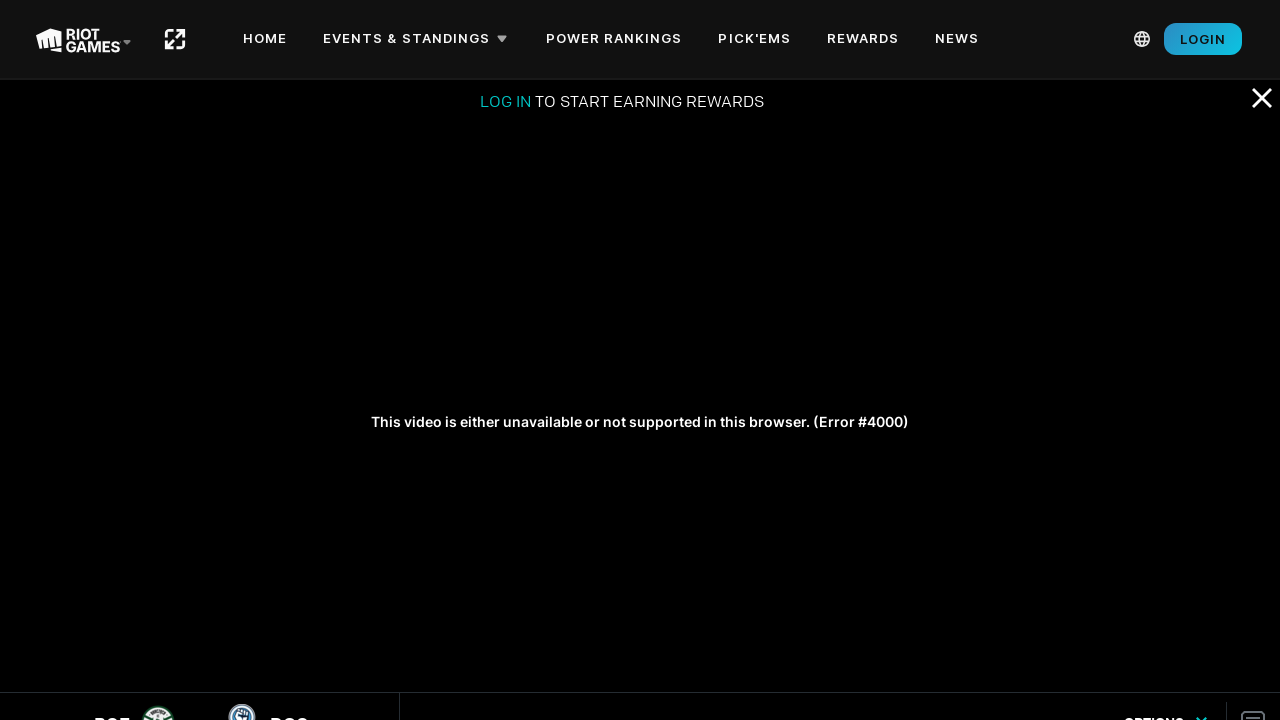

Watched livestream for 5 seconds with reduced network conditions
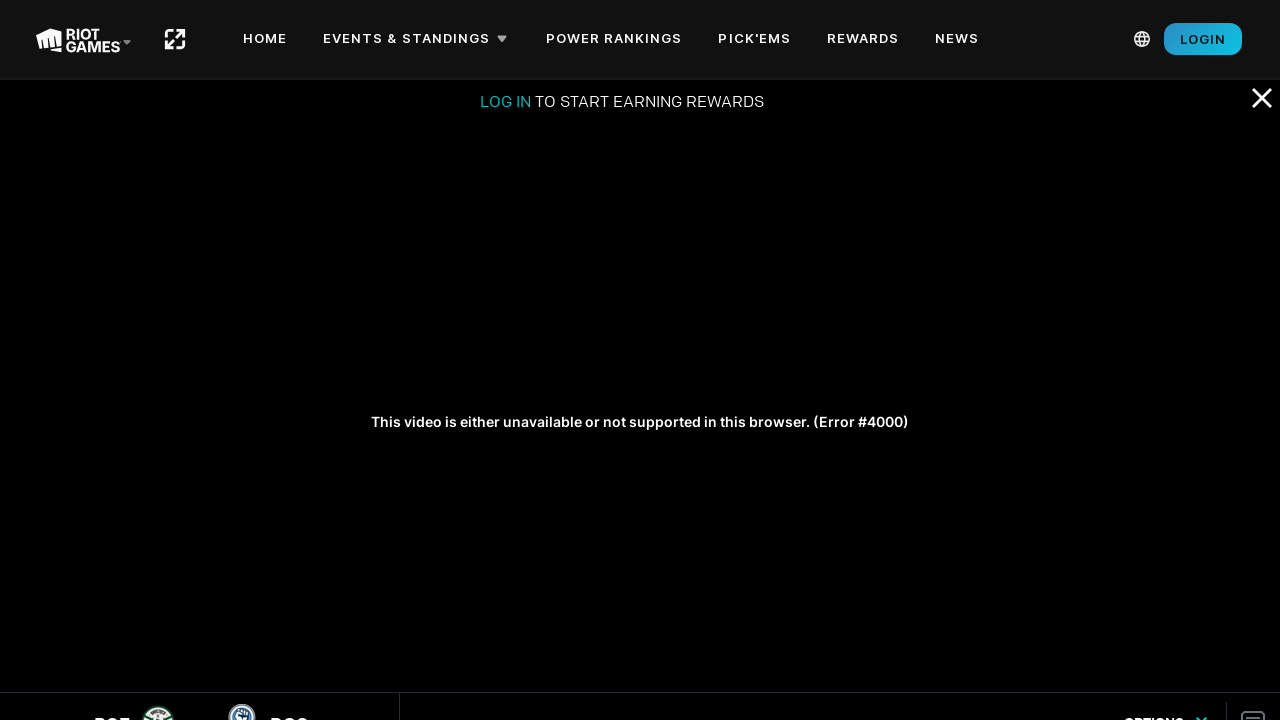

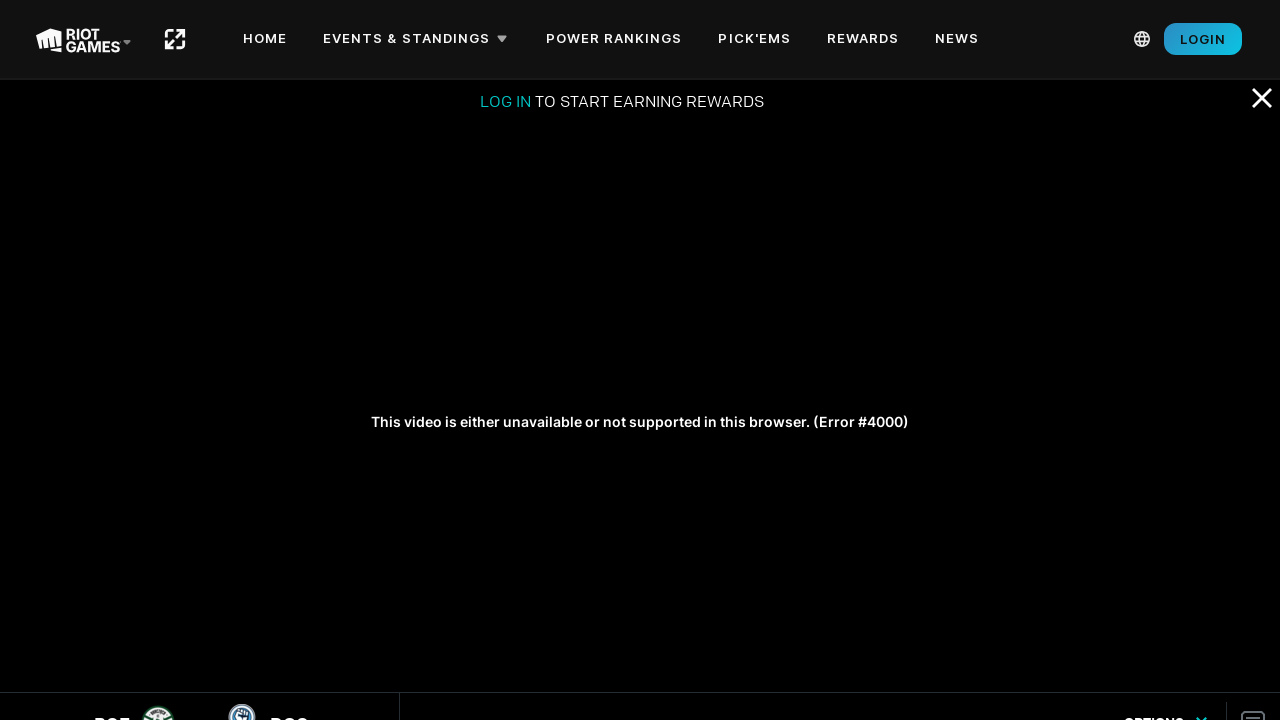